Navigates to a Stepik lesson page and verifies that the login button/link element is present in the navigation bar.

Starting URL: https://stepik.org/lesson/25969/step/8

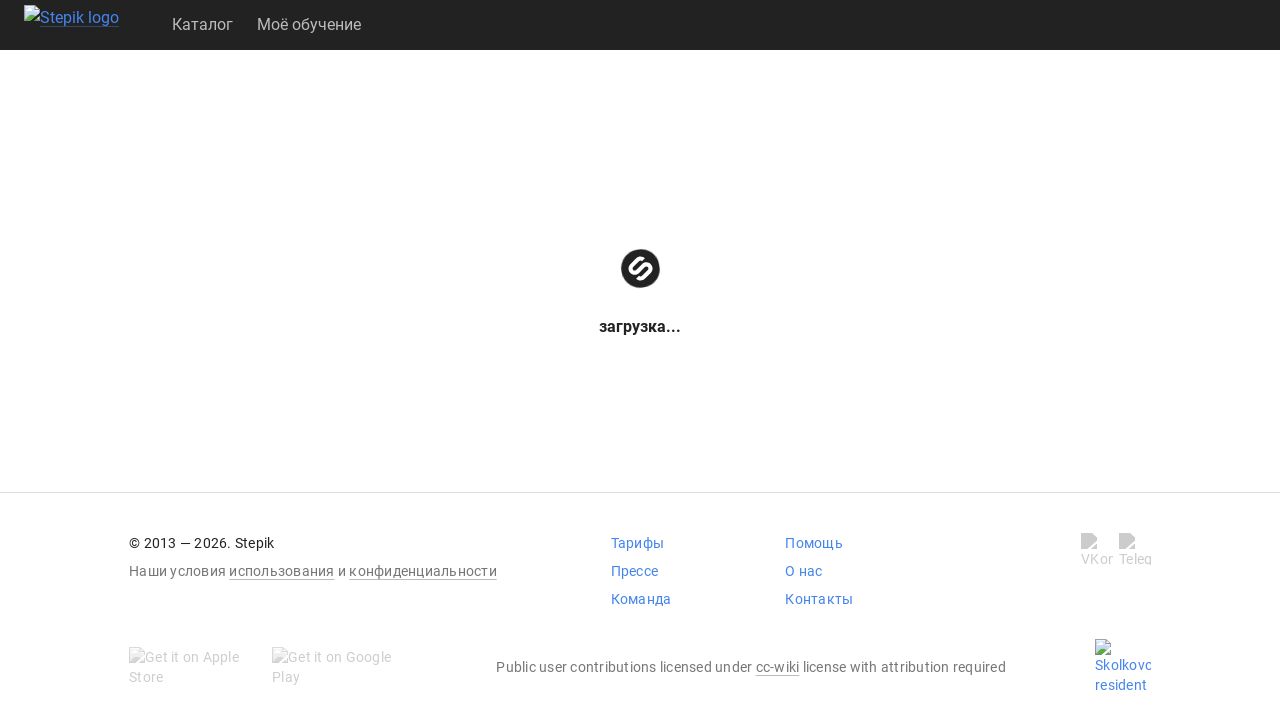

Waited for login button element to be present in navigation bar
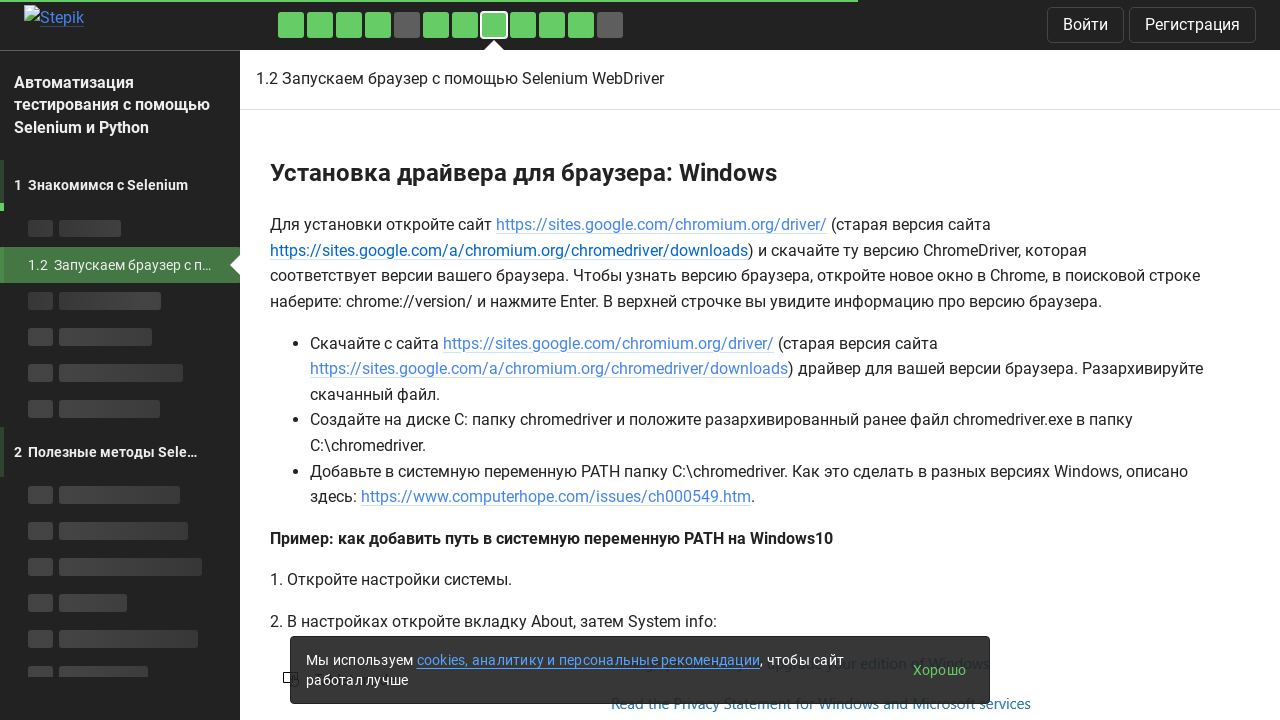

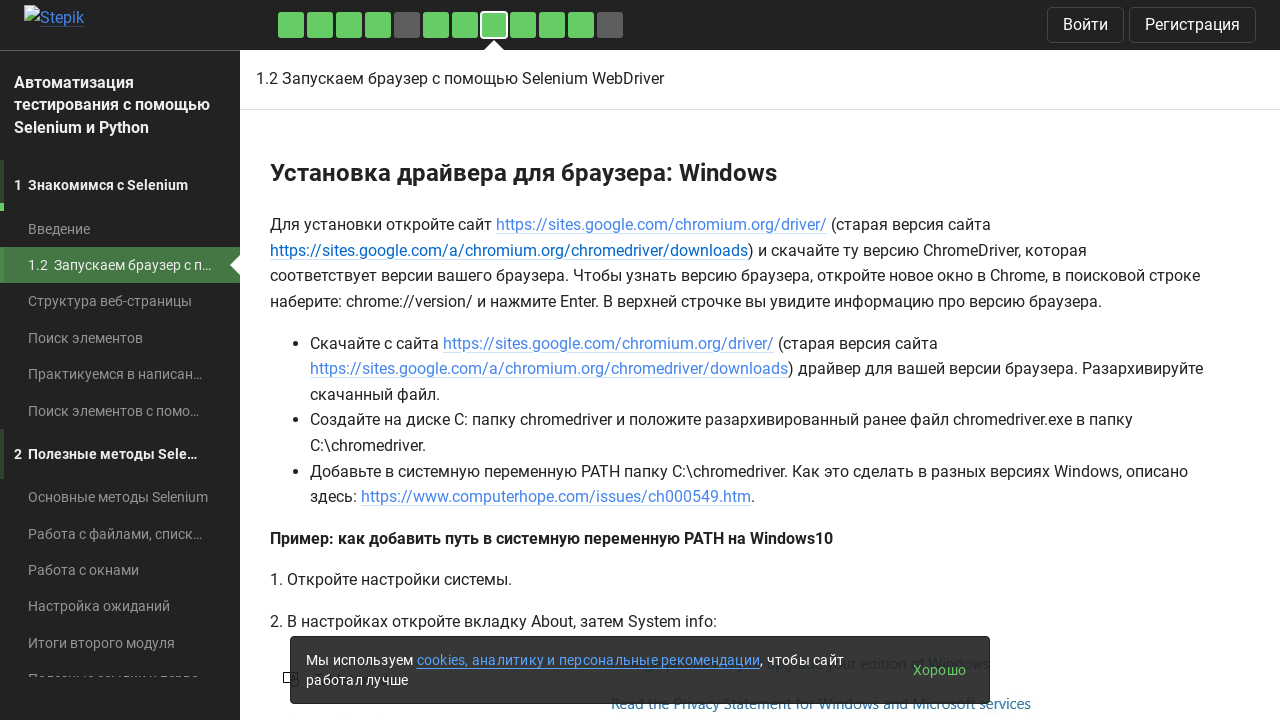